Tests that edits are saved when the input field loses focus (blur event)

Starting URL: https://demo.playwright.dev/todomvc

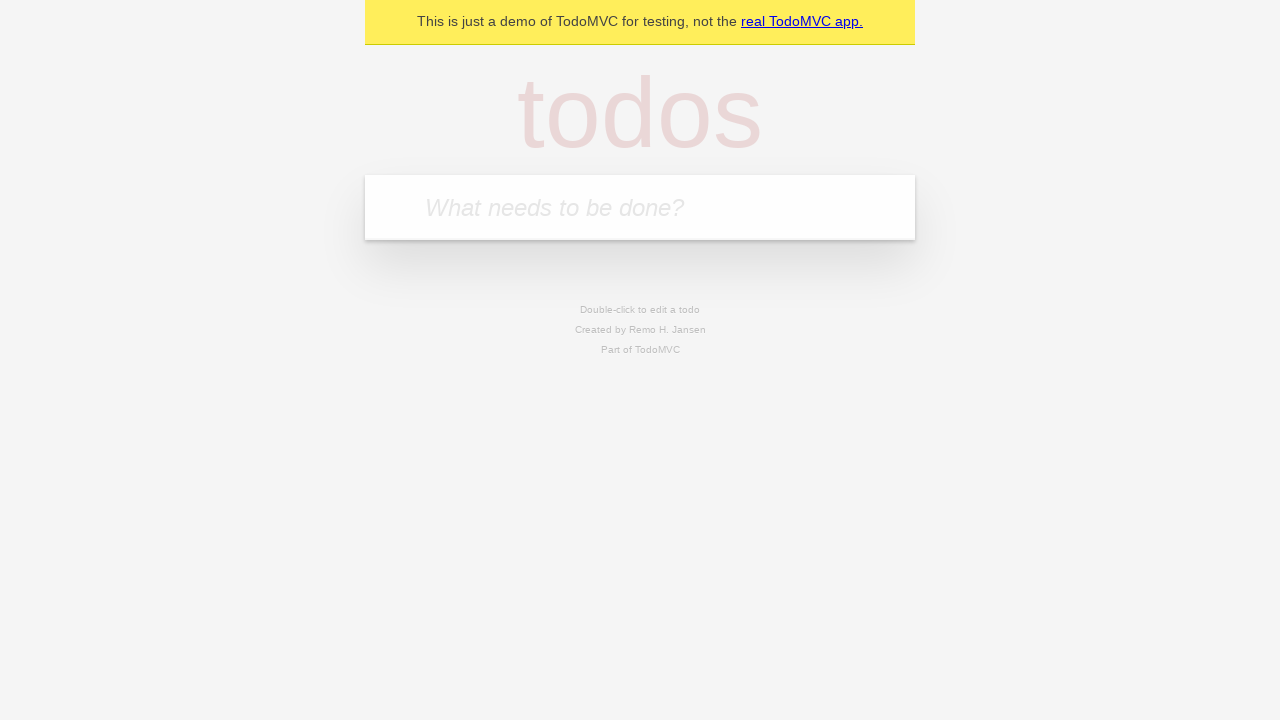

Filled todo input with 'buy some cheese' on internal:attr=[placeholder="What needs to be done?"i]
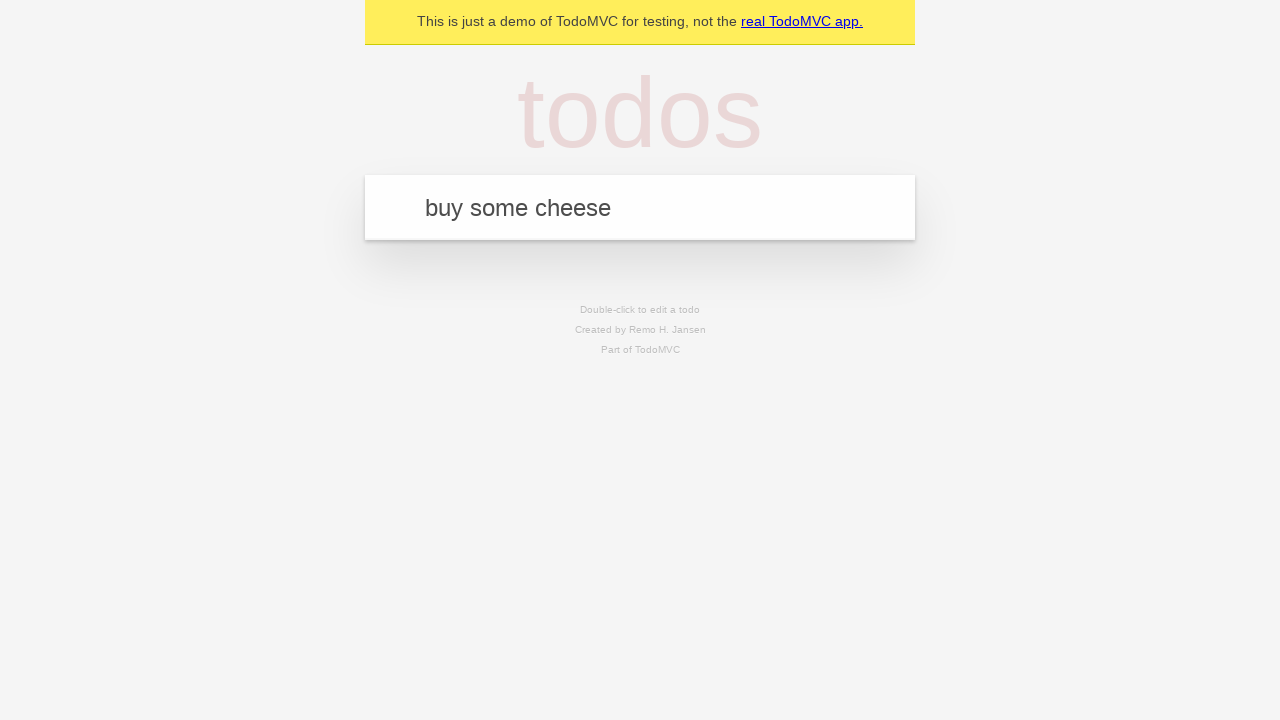

Pressed Enter to add first todo on internal:attr=[placeholder="What needs to be done?"i]
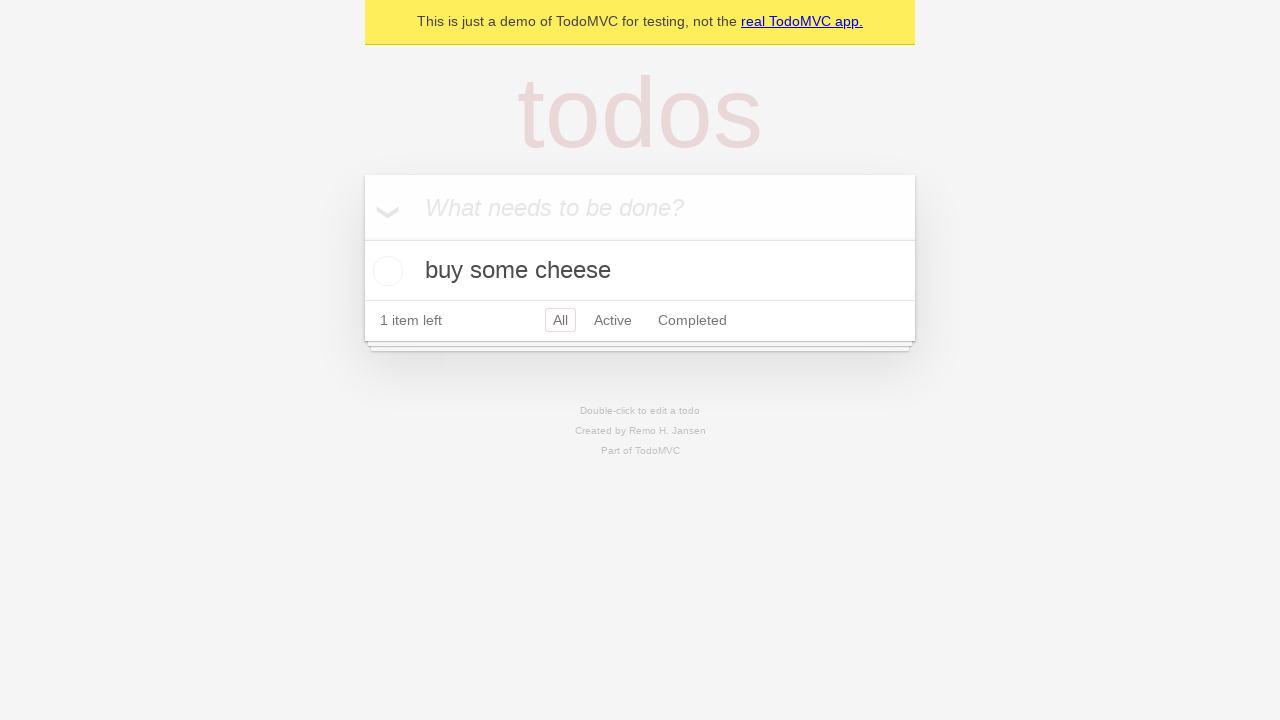

Filled todo input with 'feed the cat' on internal:attr=[placeholder="What needs to be done?"i]
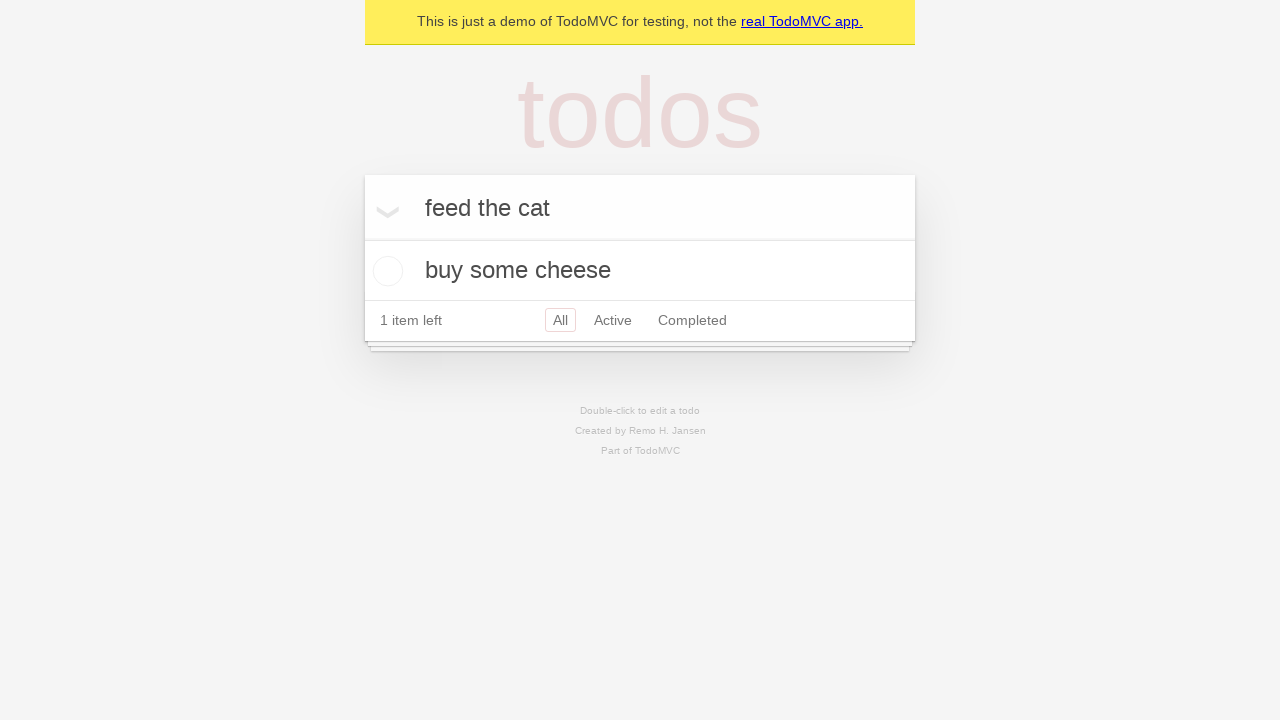

Pressed Enter to add second todo on internal:attr=[placeholder="What needs to be done?"i]
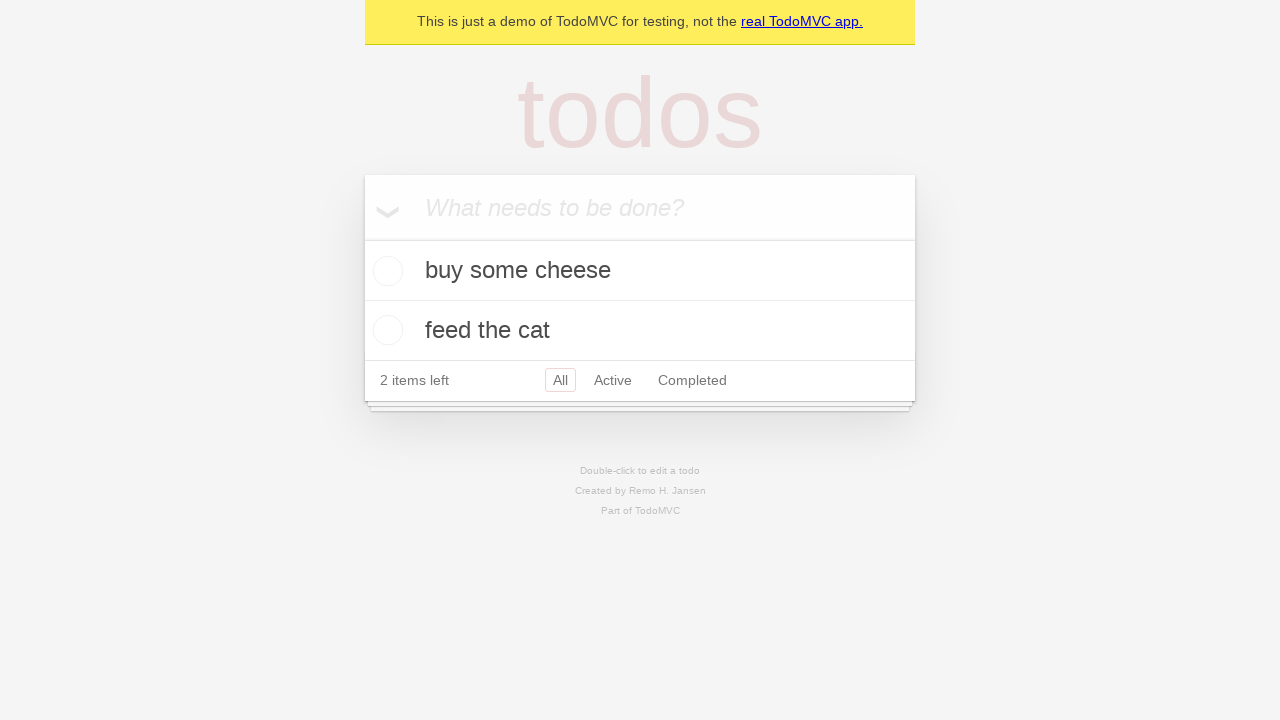

Filled todo input with 'book a doctors appointment' on internal:attr=[placeholder="What needs to be done?"i]
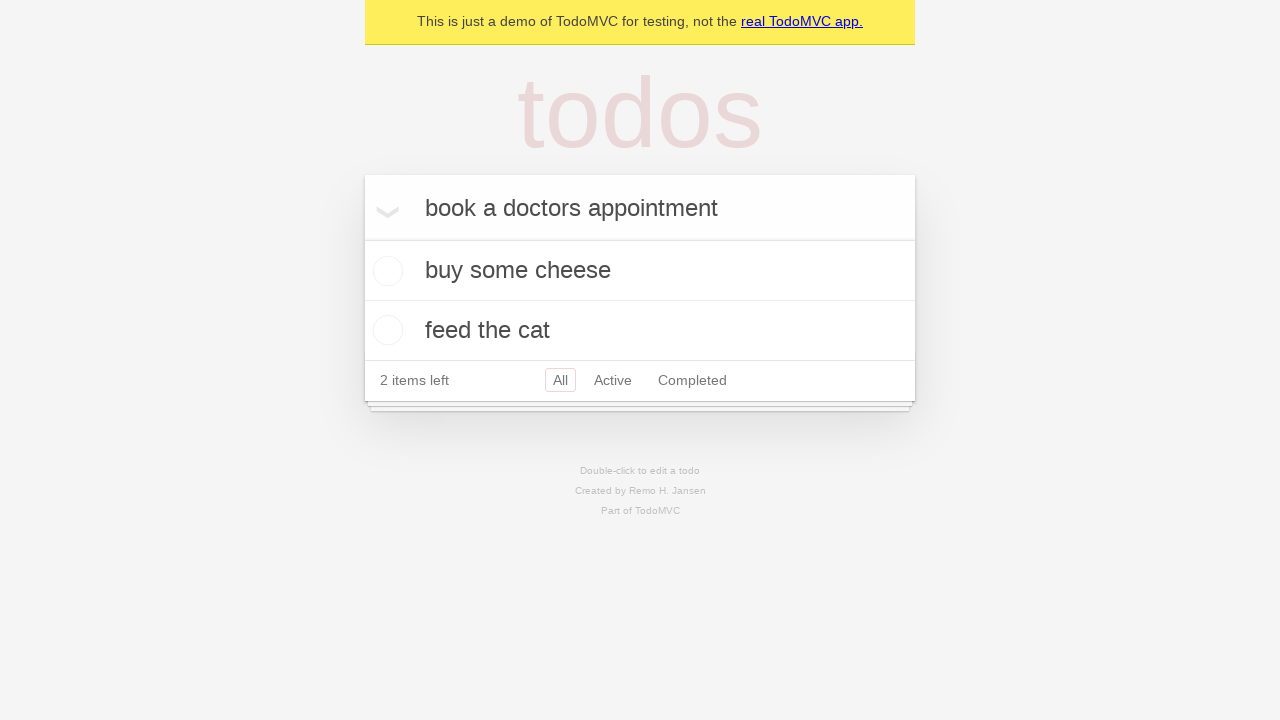

Pressed Enter to add third todo on internal:attr=[placeholder="What needs to be done?"i]
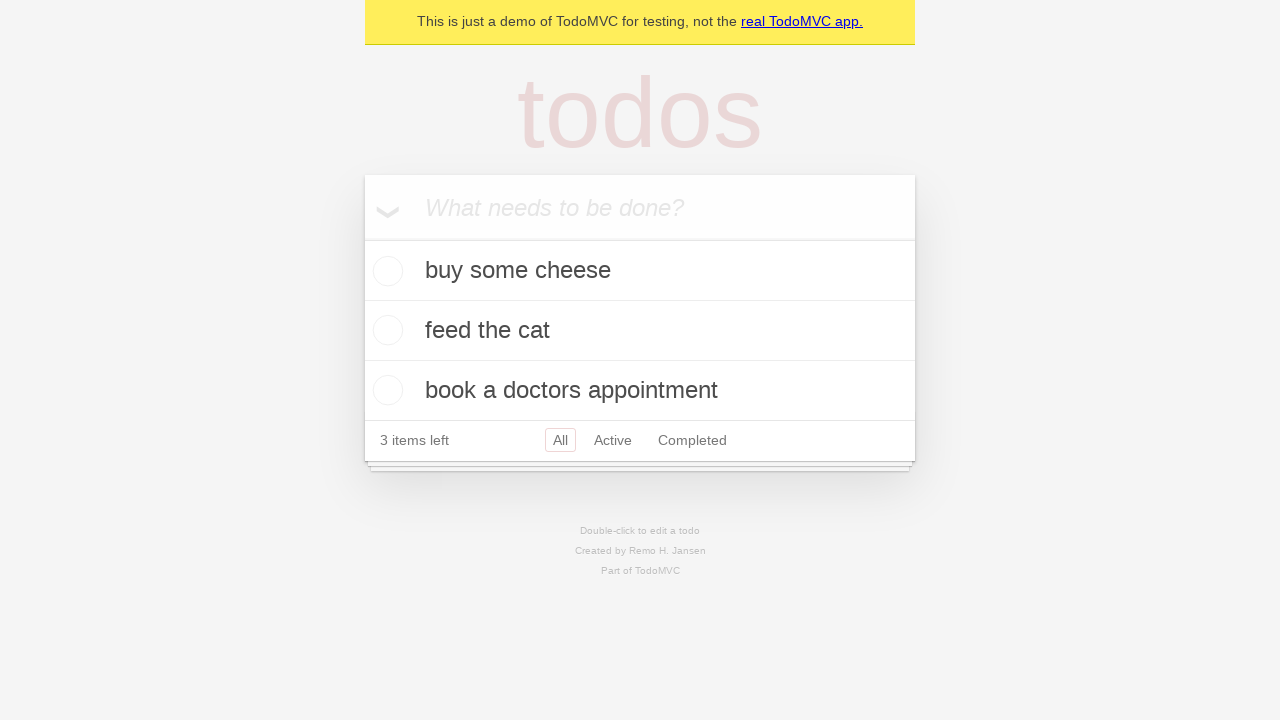

Double-clicked second todo to enter edit mode at (640, 331) on internal:testid=[data-testid="todo-item"s] >> nth=1
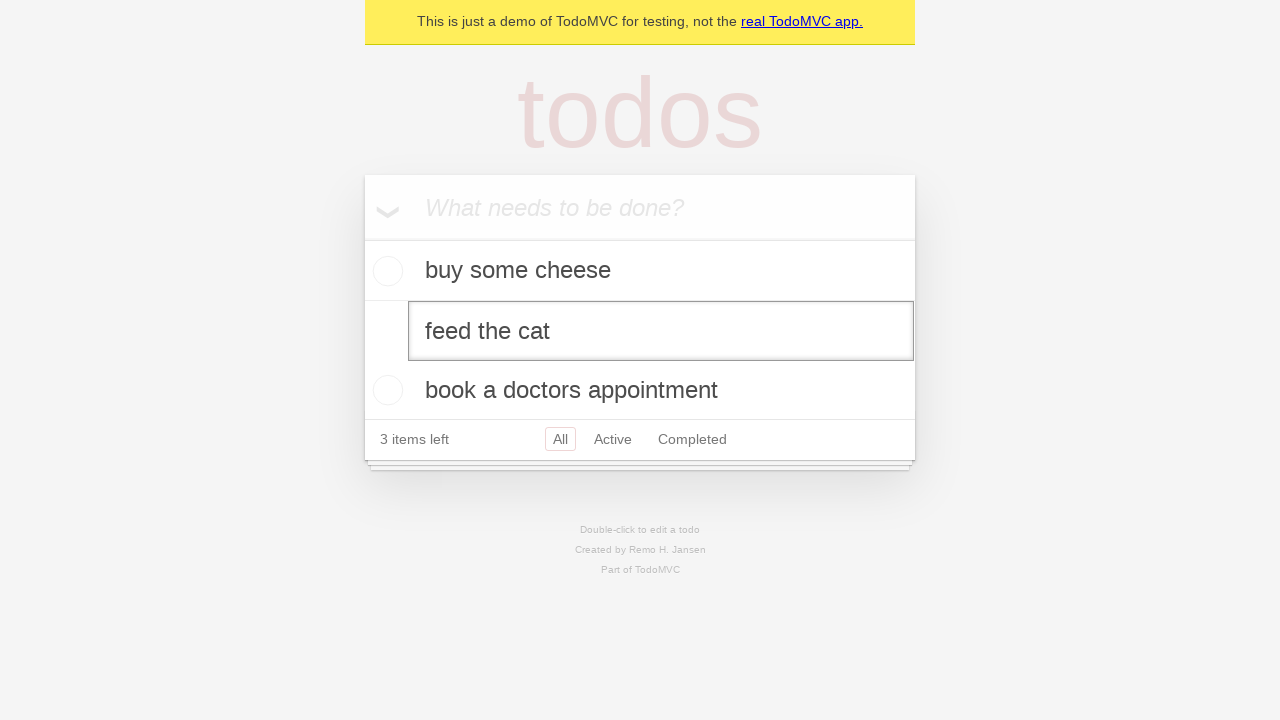

Changed todo text to 'buy some sausages' on internal:testid=[data-testid="todo-item"s] >> nth=1 >> internal:role=textbox[nam
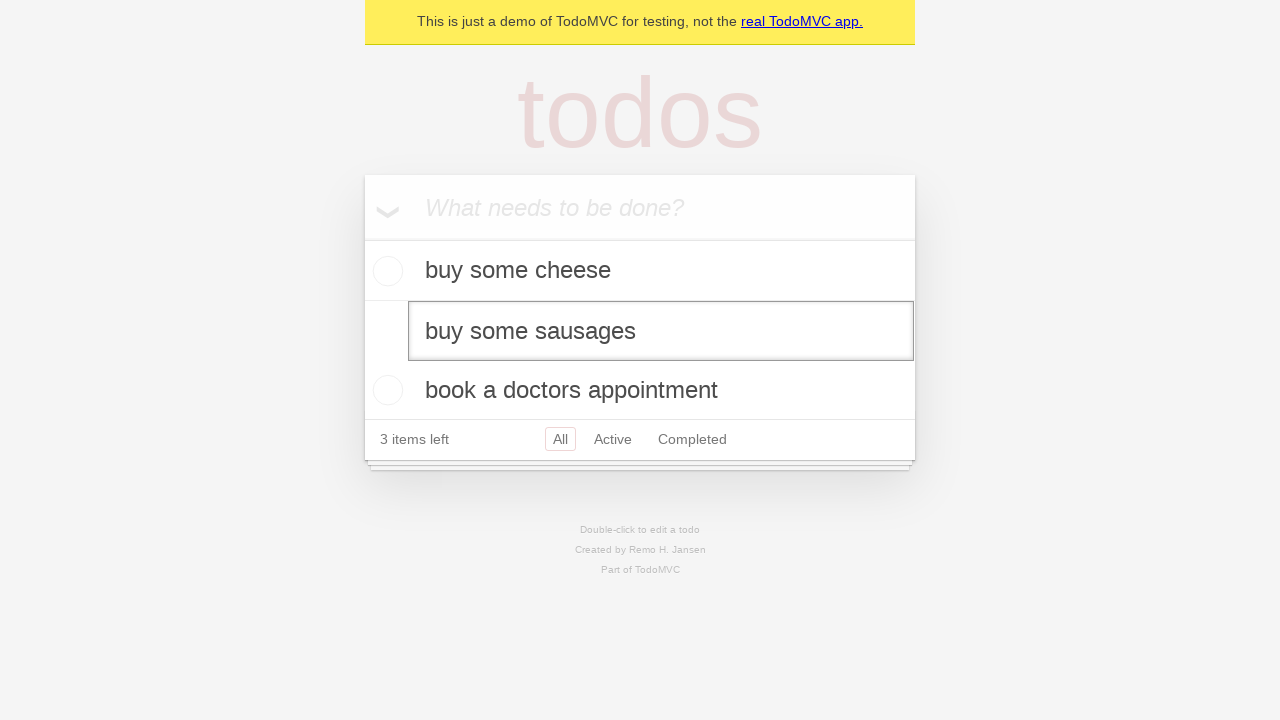

Triggered blur event on edit field to save changes
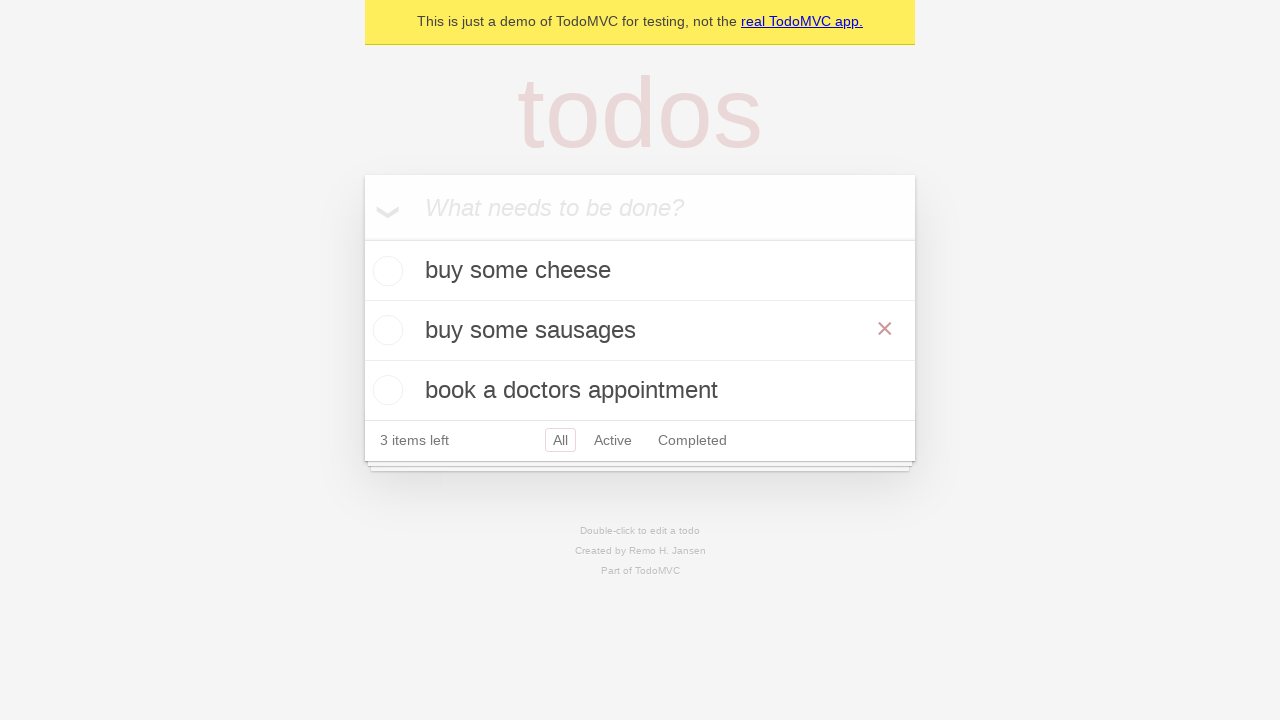

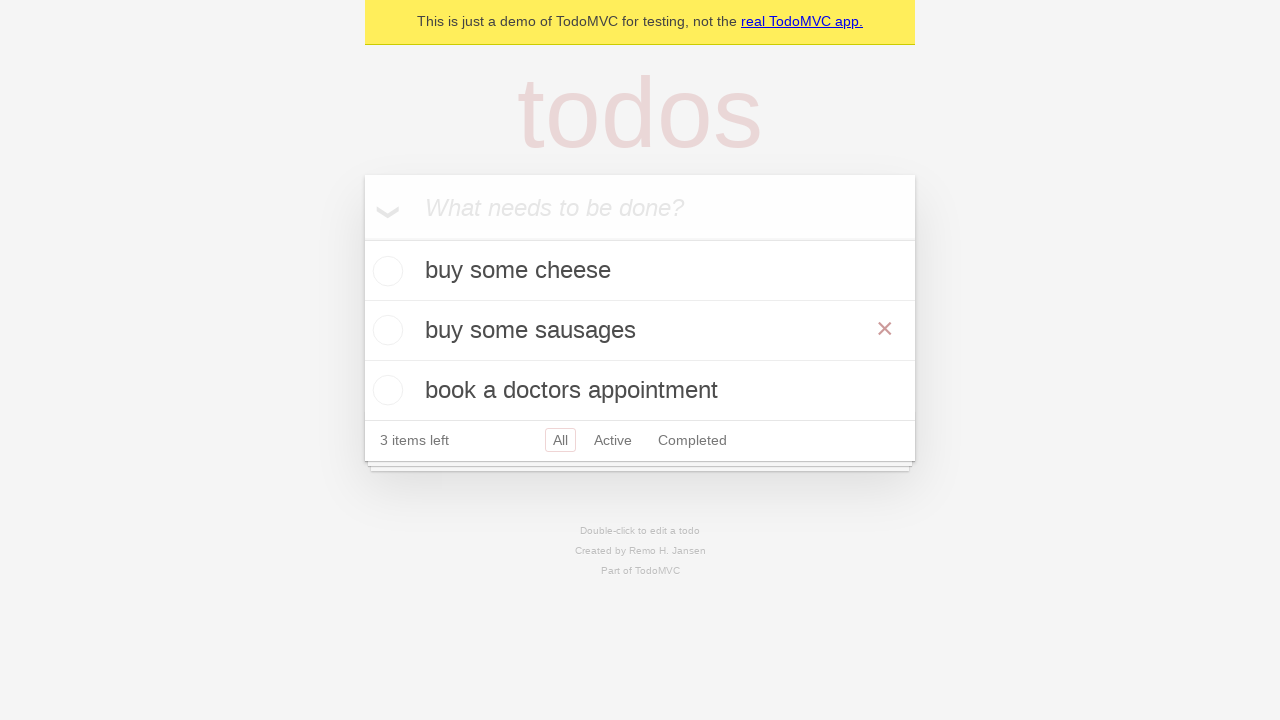